Tests floating menu functionality by navigating to the page, scrolling down, and verifying the menu remains visible

Starting URL: https://the-internet.herokuapp.com/

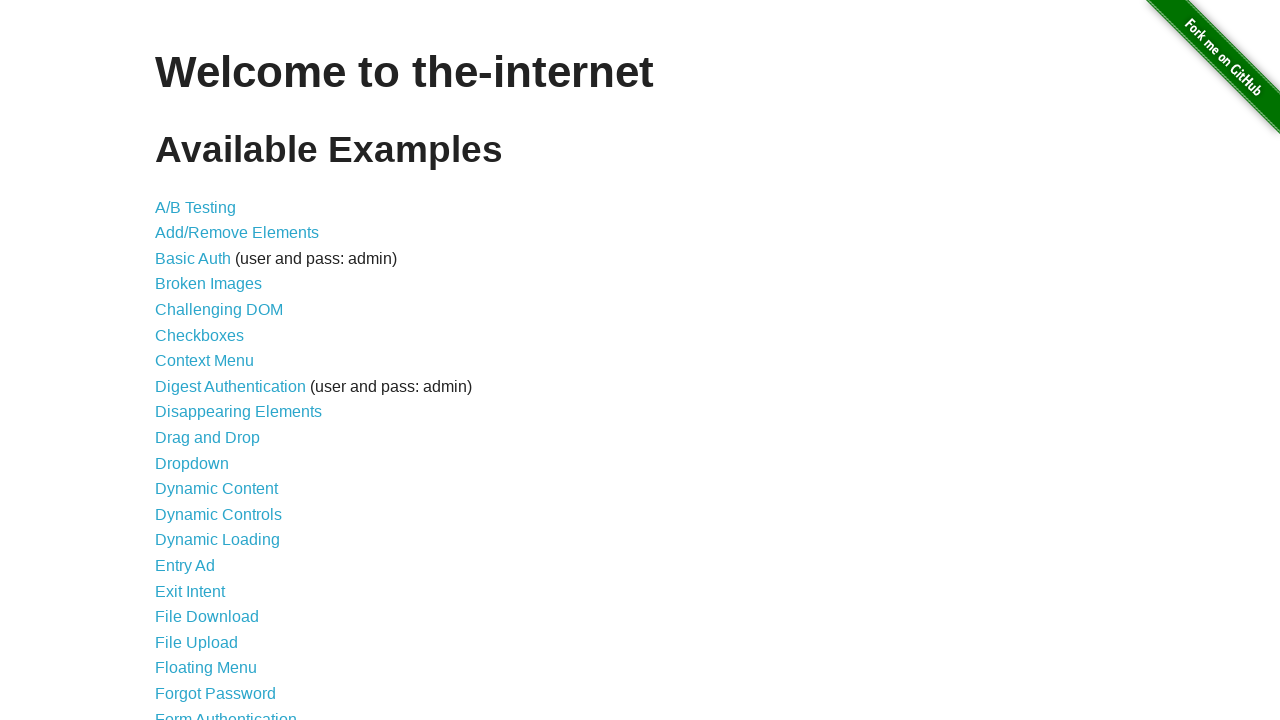

Waited for floating menu link to be visible
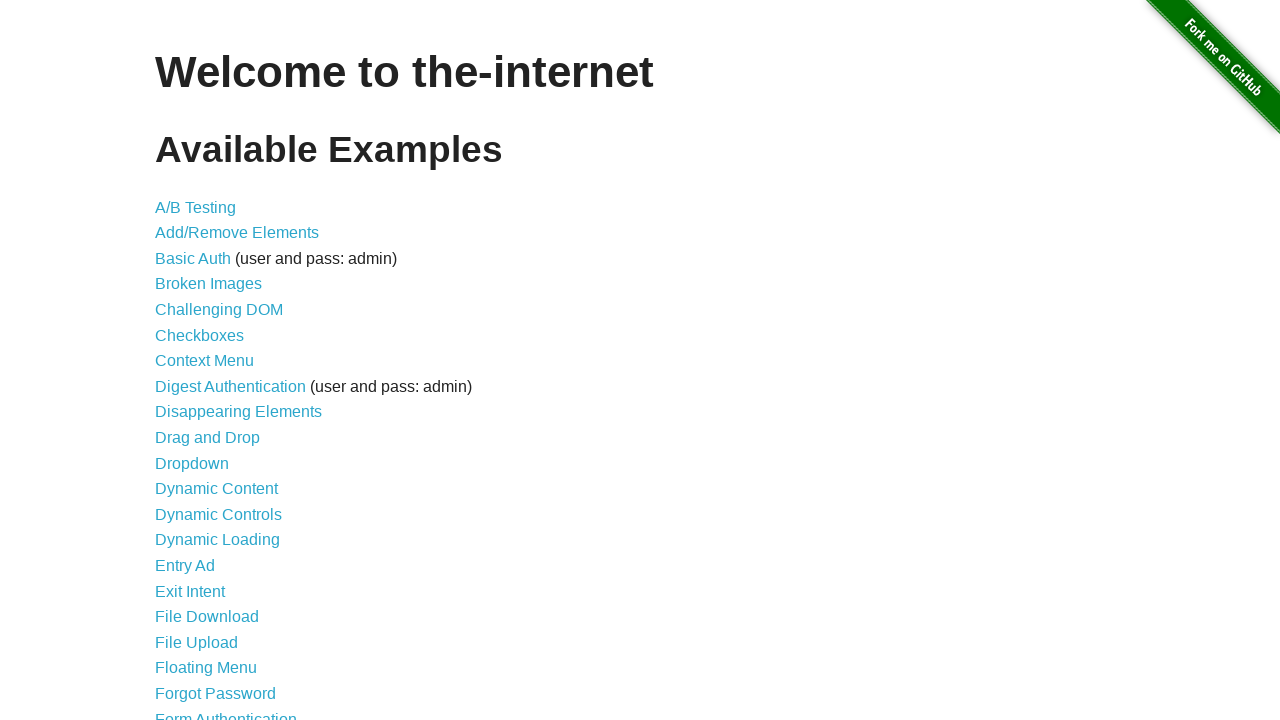

Clicked floating menu link to navigate to the page at (206, 668) on xpath=//a[@href='/floating_menu']
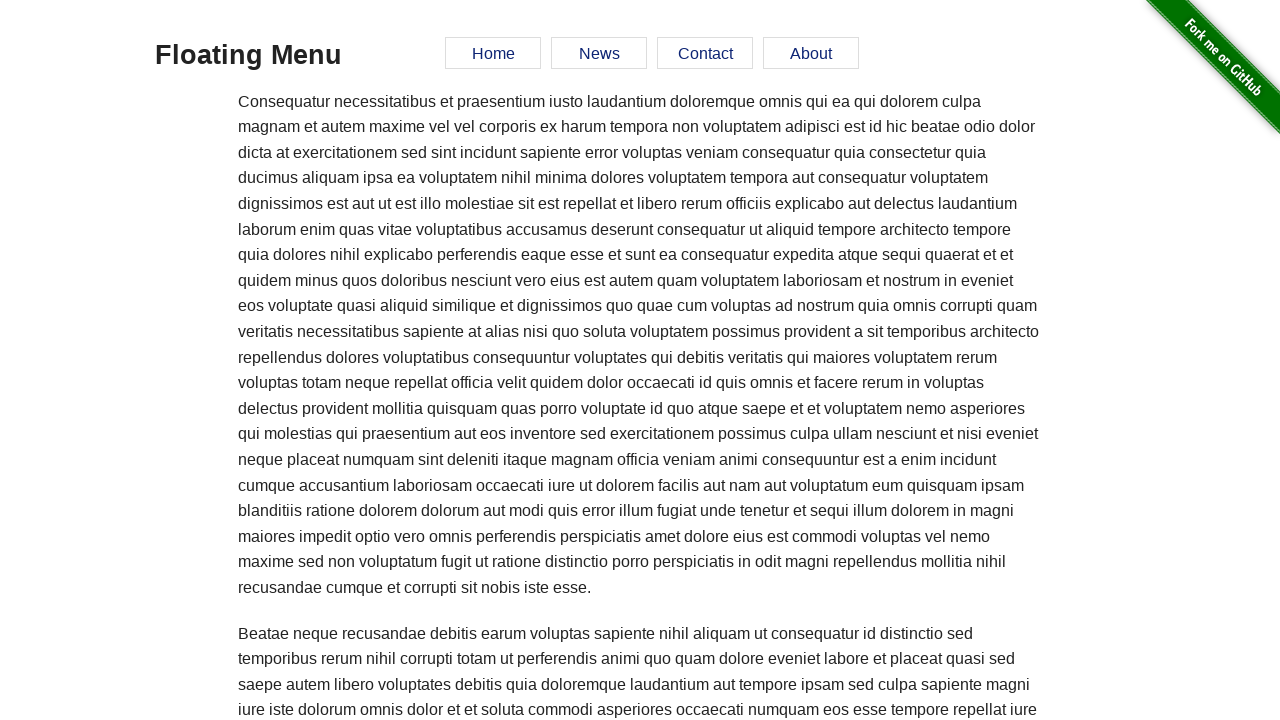

Waited for floating menu element to load
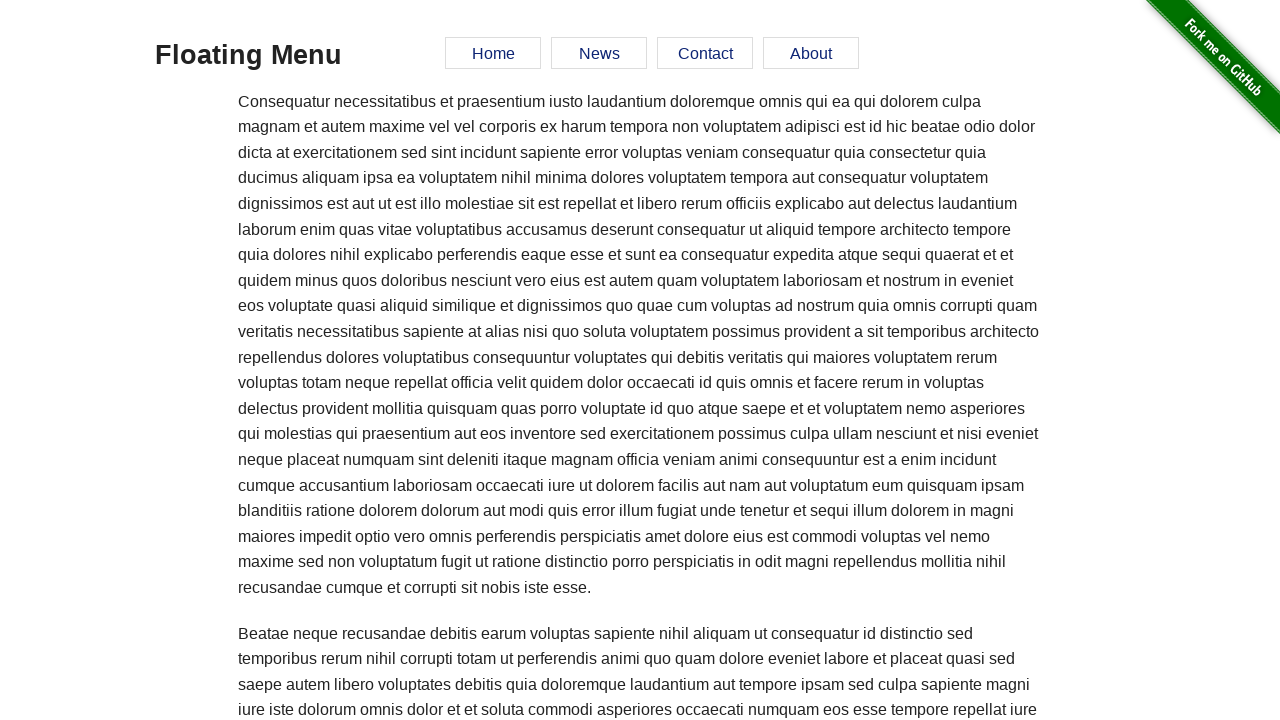

Scrolled down to bottom of the page
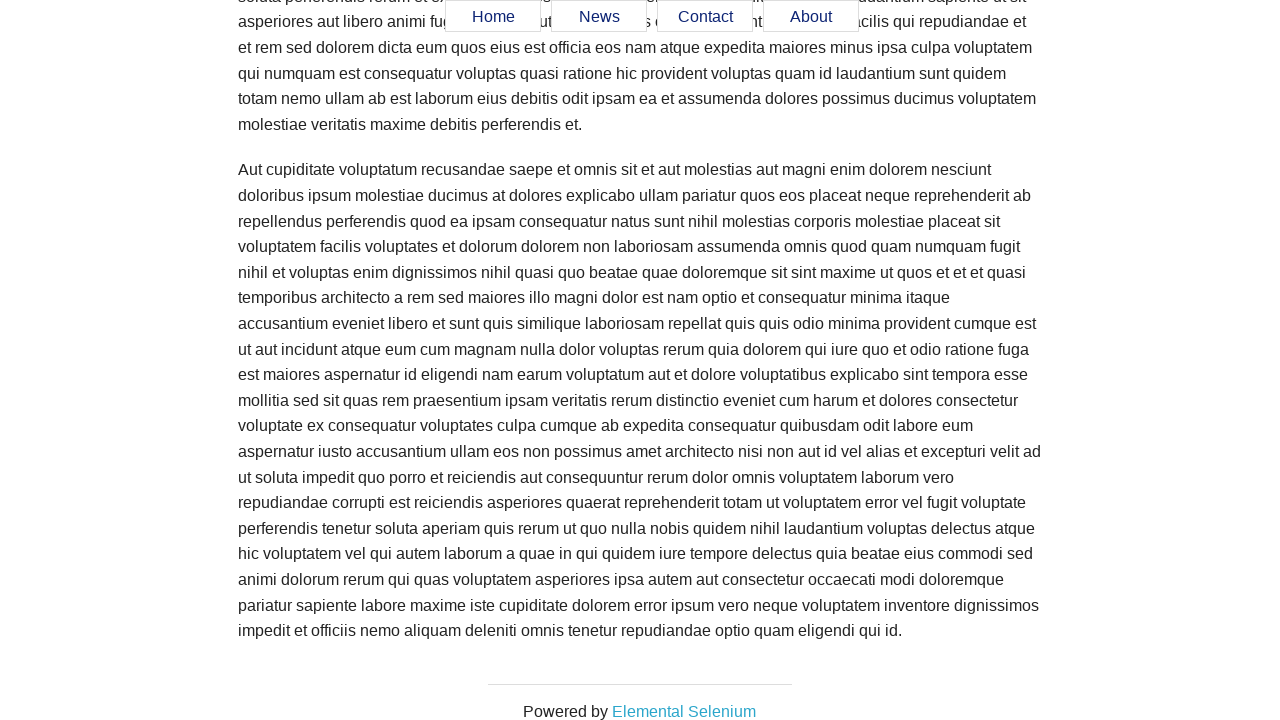

Verified floating menu remains visible after scrolling
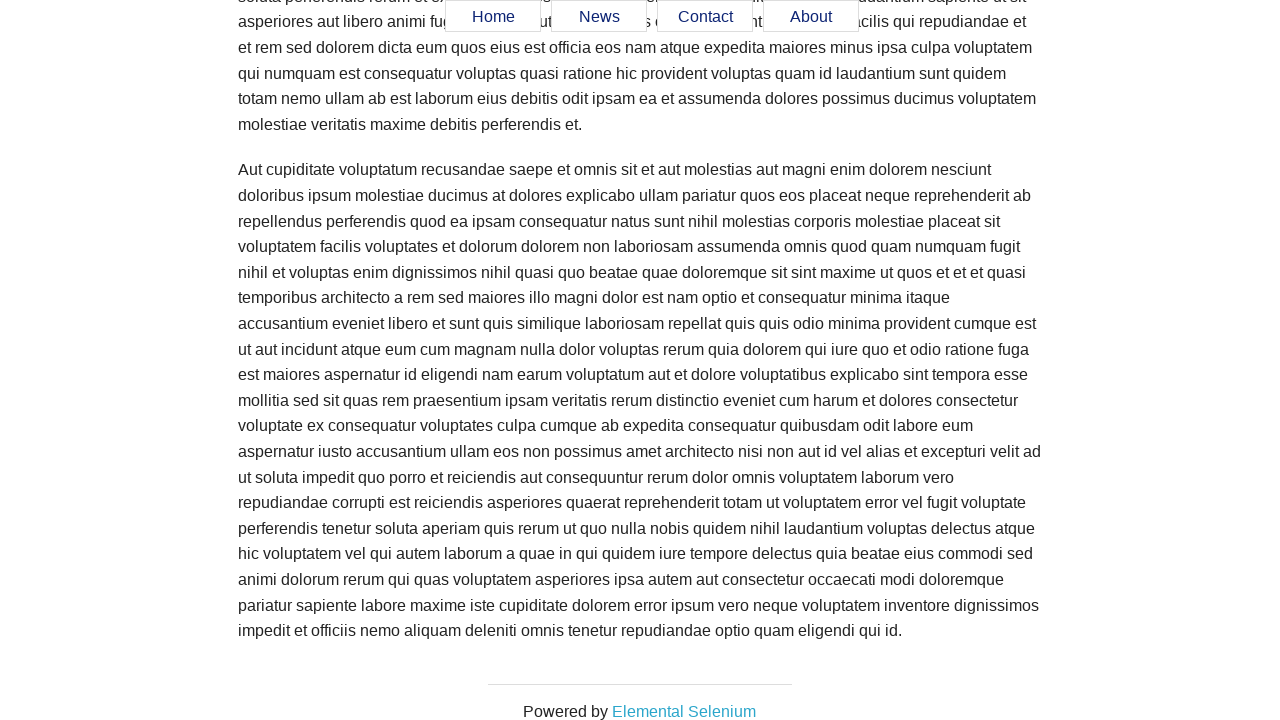

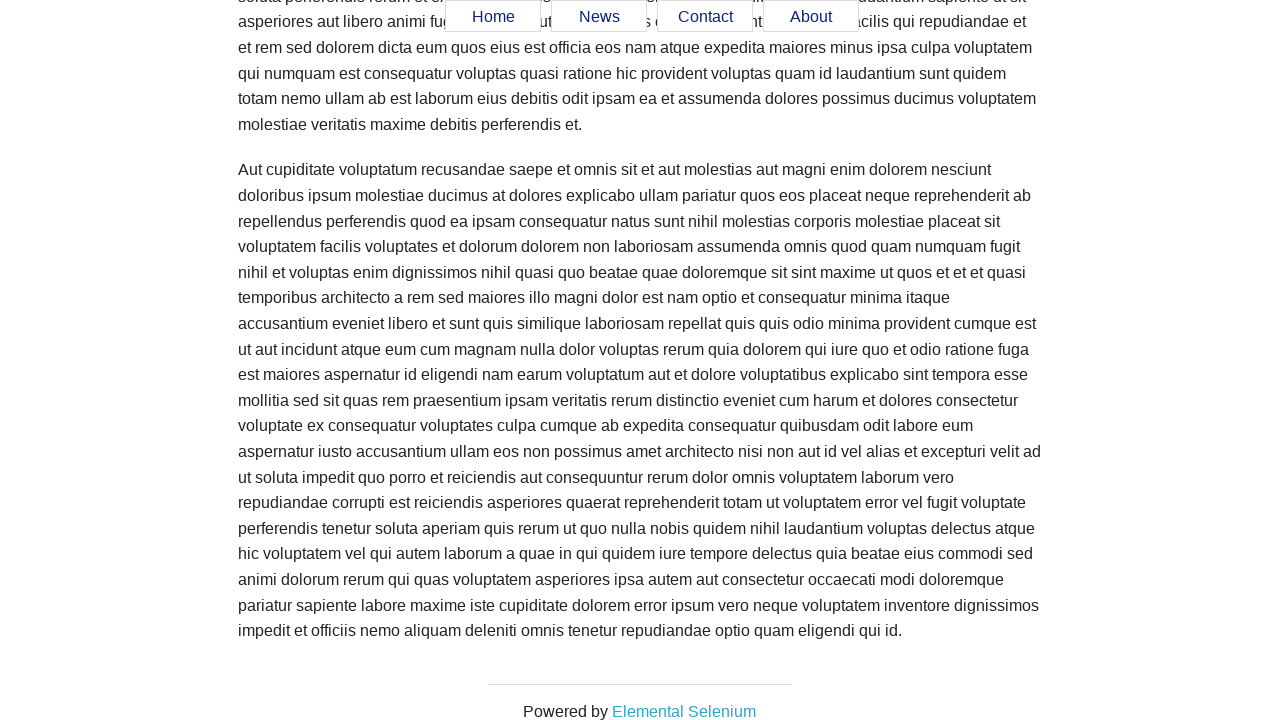